Tests that a todo item is removed when edited to an empty string

Starting URL: https://demo.playwright.dev/todomvc

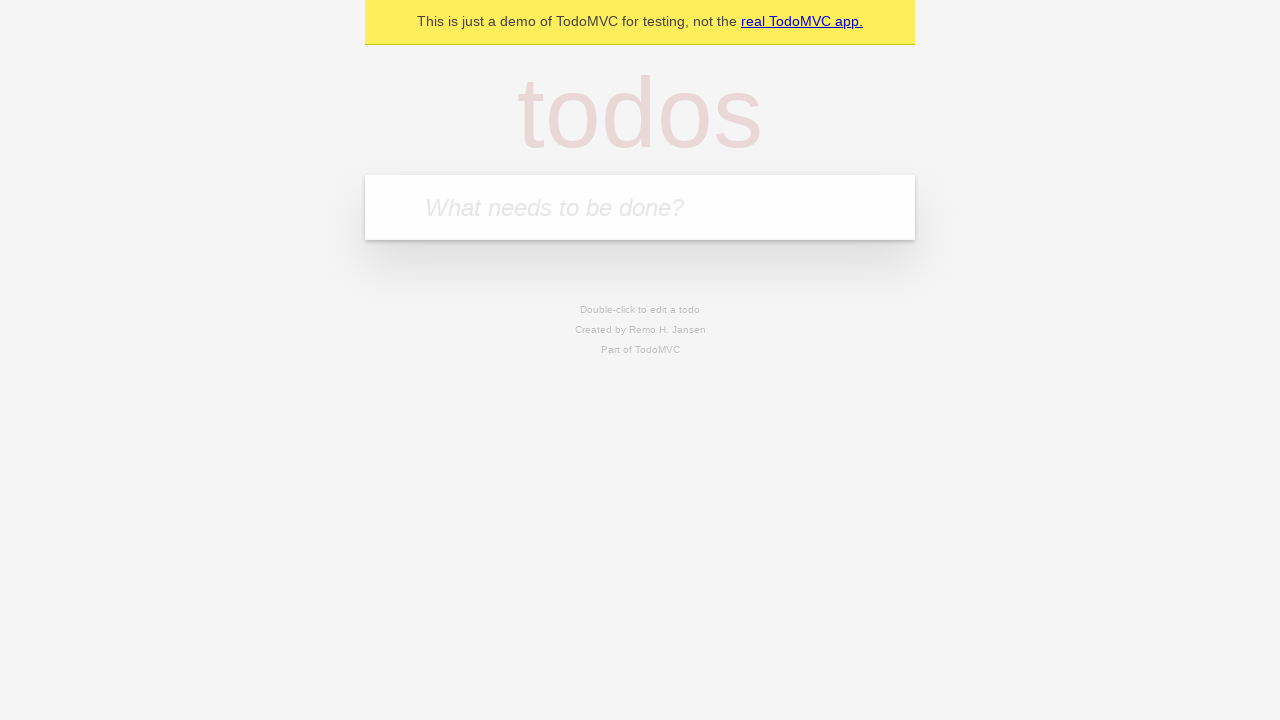

Filled todo input with 'buy some cheese' on internal:attr=[placeholder="What needs to be done?"i]
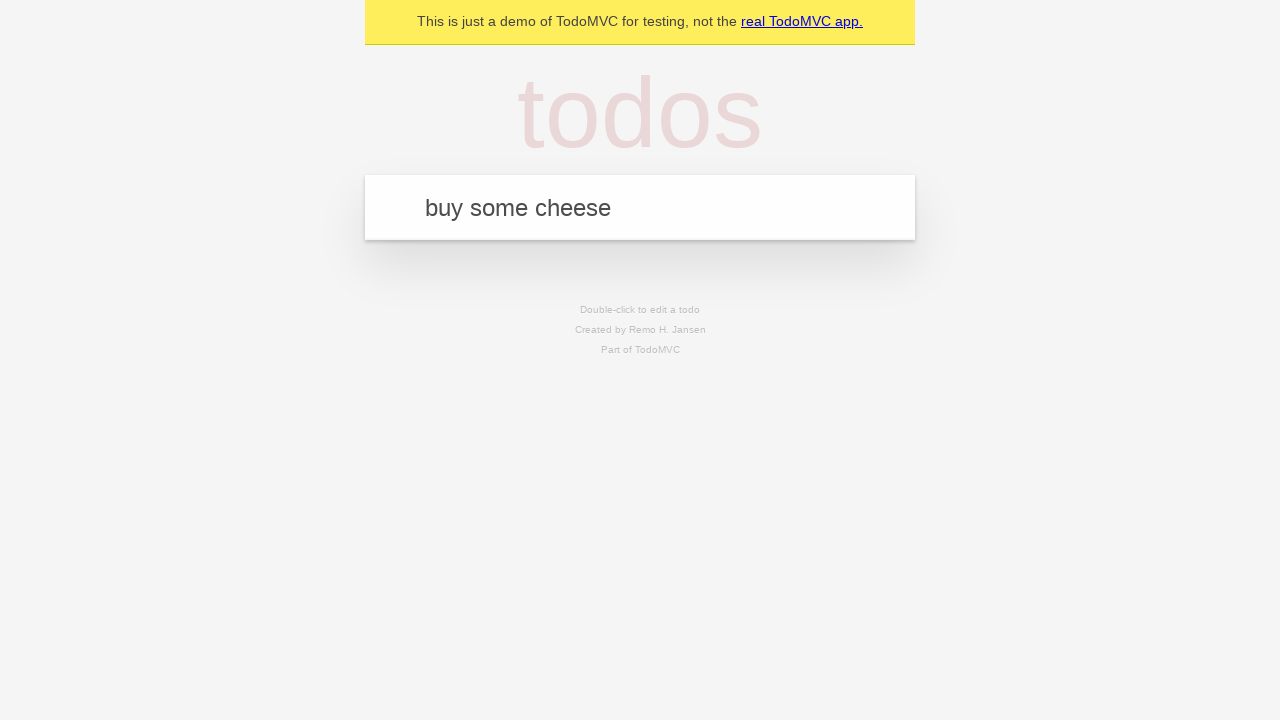

Pressed Enter to create first todo on internal:attr=[placeholder="What needs to be done?"i]
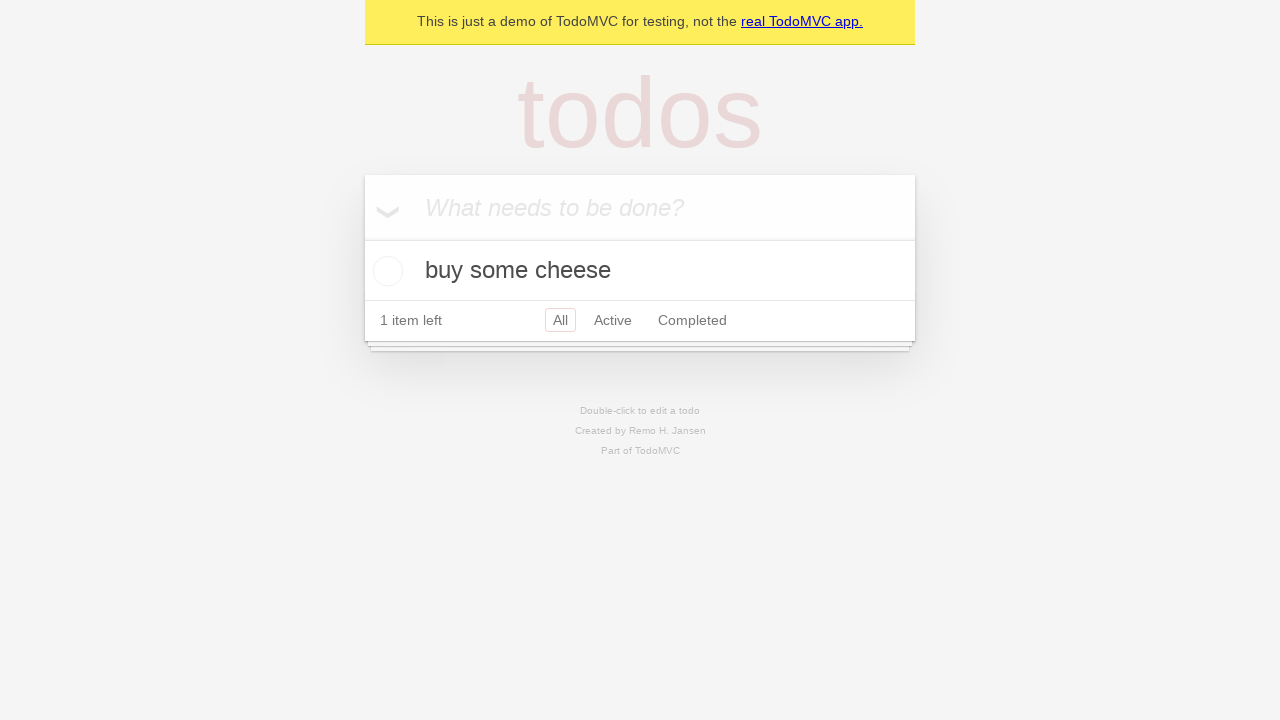

Filled todo input with 'feed the cat' on internal:attr=[placeholder="What needs to be done?"i]
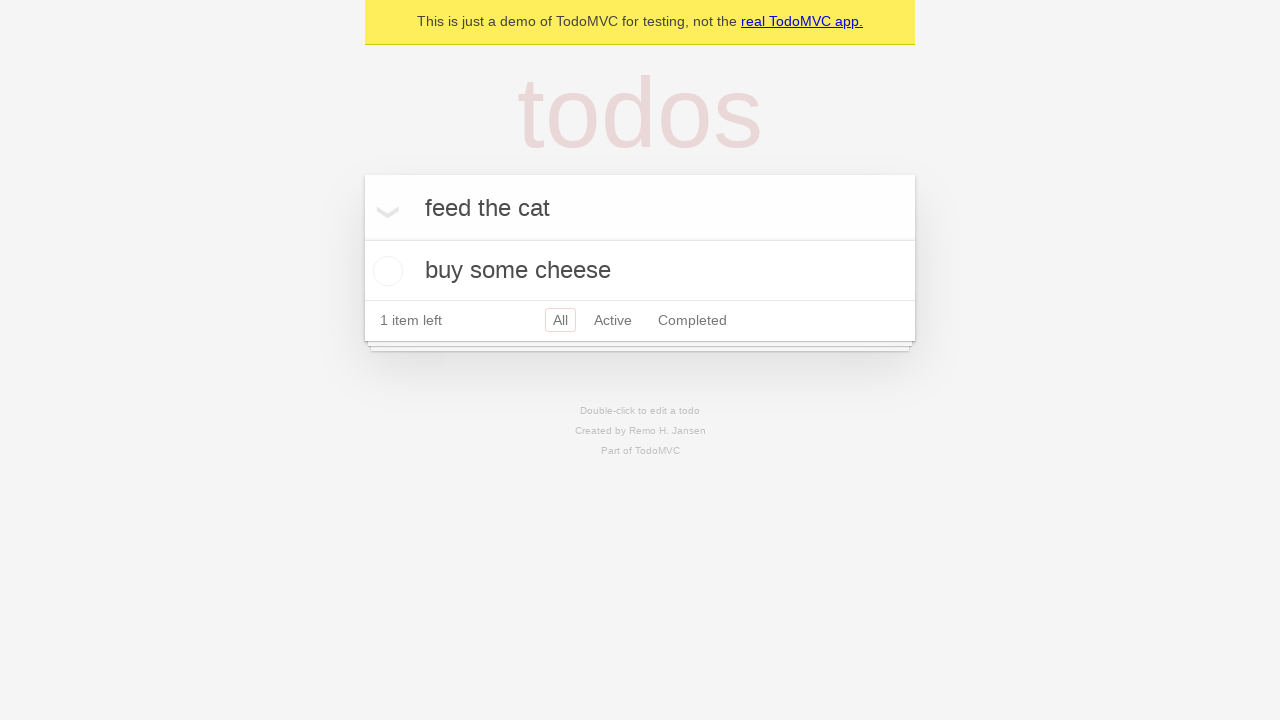

Pressed Enter to create second todo on internal:attr=[placeholder="What needs to be done?"i]
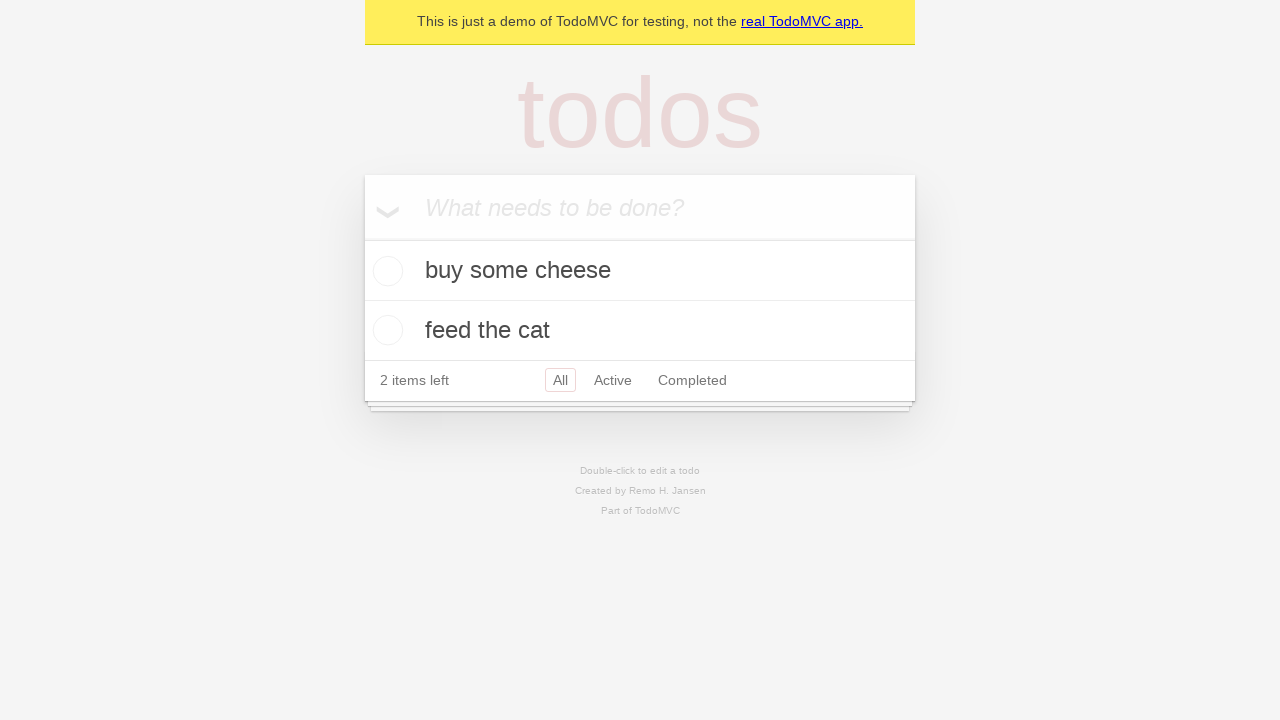

Filled todo input with 'book a doctors appointment' on internal:attr=[placeholder="What needs to be done?"i]
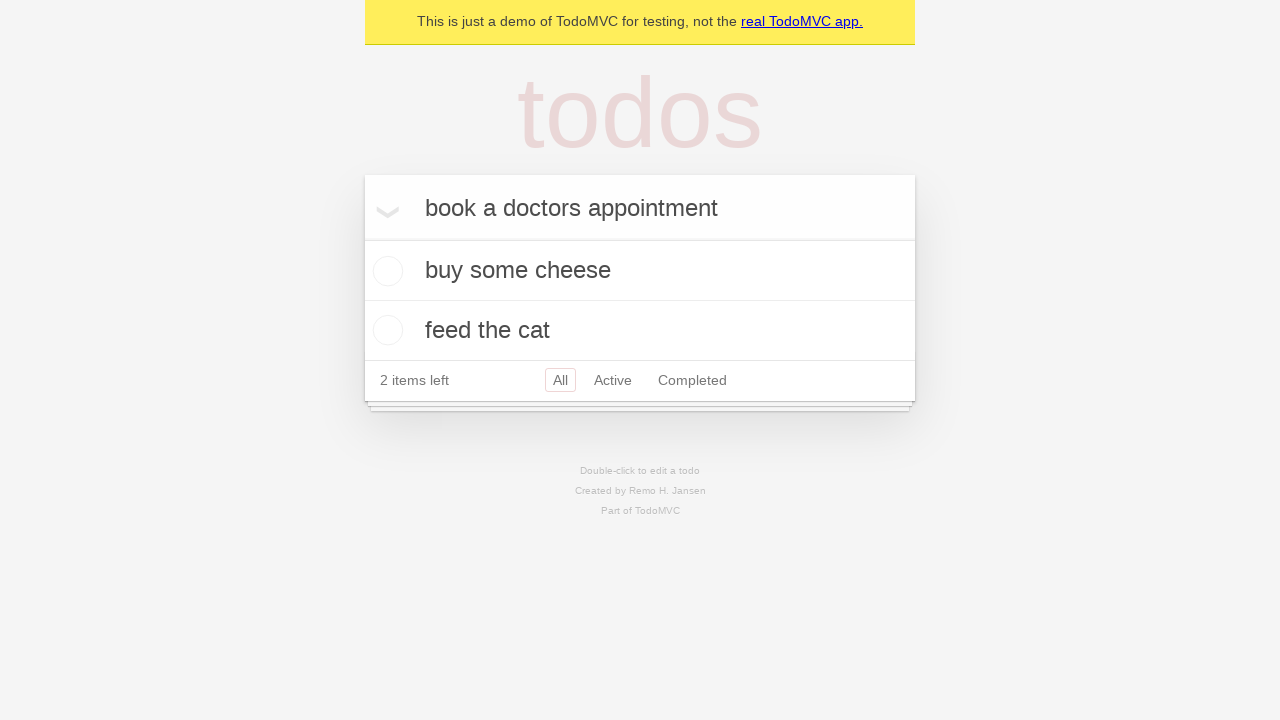

Pressed Enter to create third todo on internal:attr=[placeholder="What needs to be done?"i]
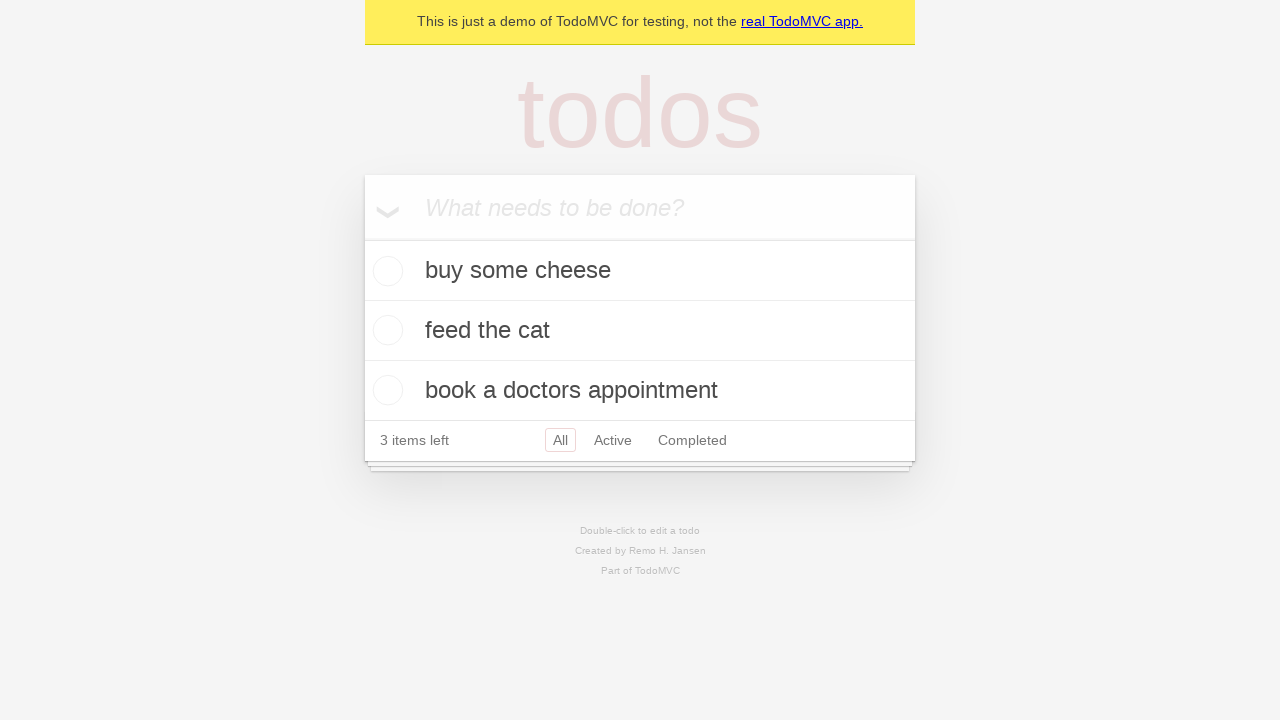

Waited for all 3 todo items to be created
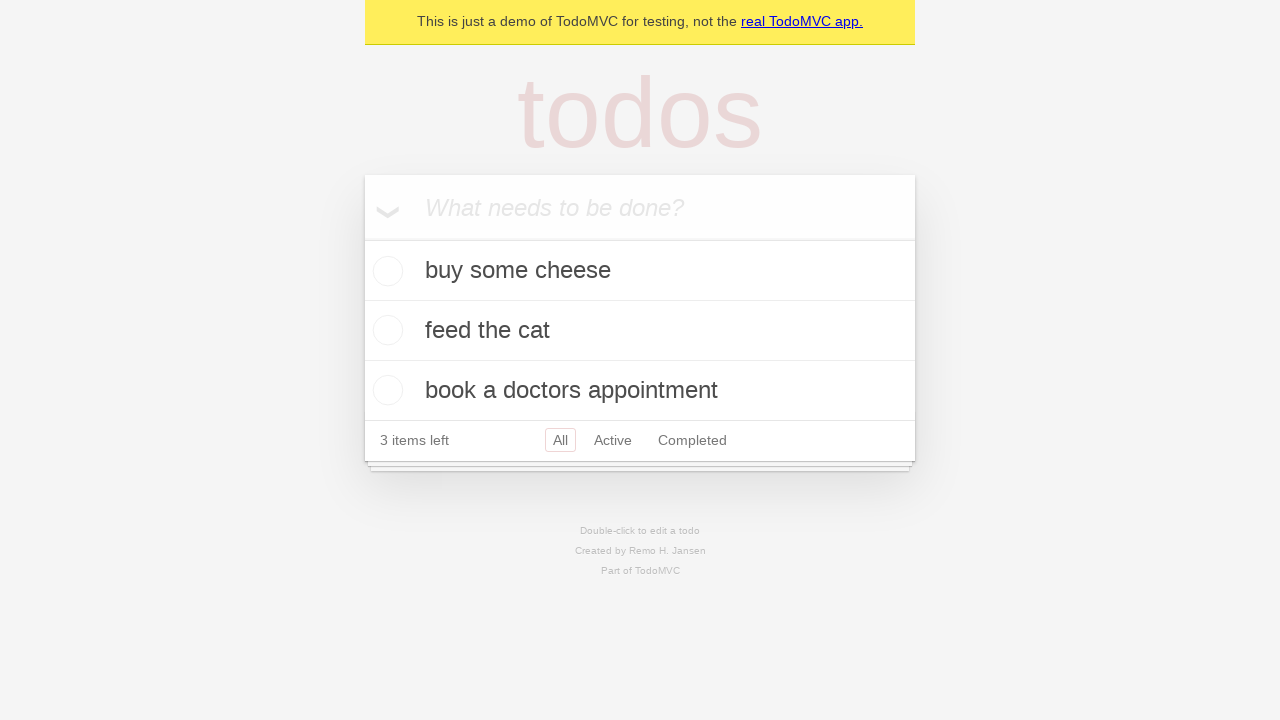

Double-clicked second todo item to enter edit mode at (640, 331) on internal:testid=[data-testid="todo-item"s] >> nth=1
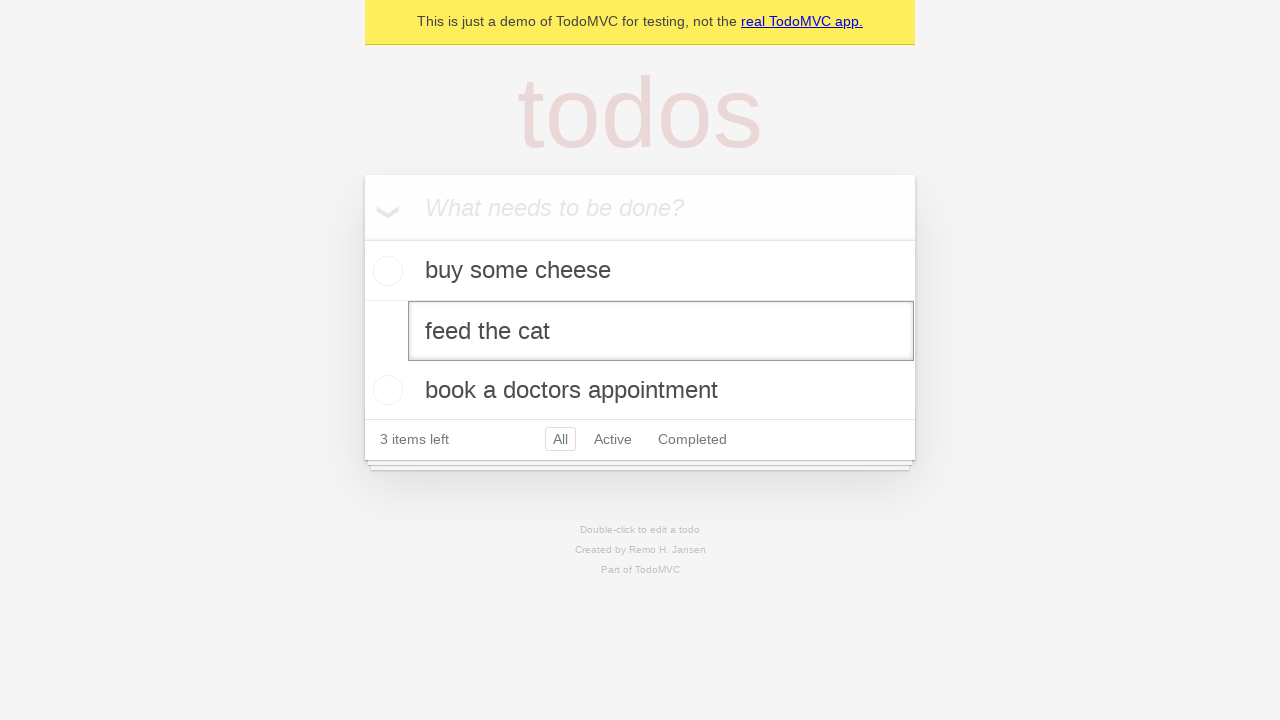

Cleared the edit field by filling with empty string on internal:testid=[data-testid="todo-item"s] >> nth=1 >> internal:role=textbox[nam
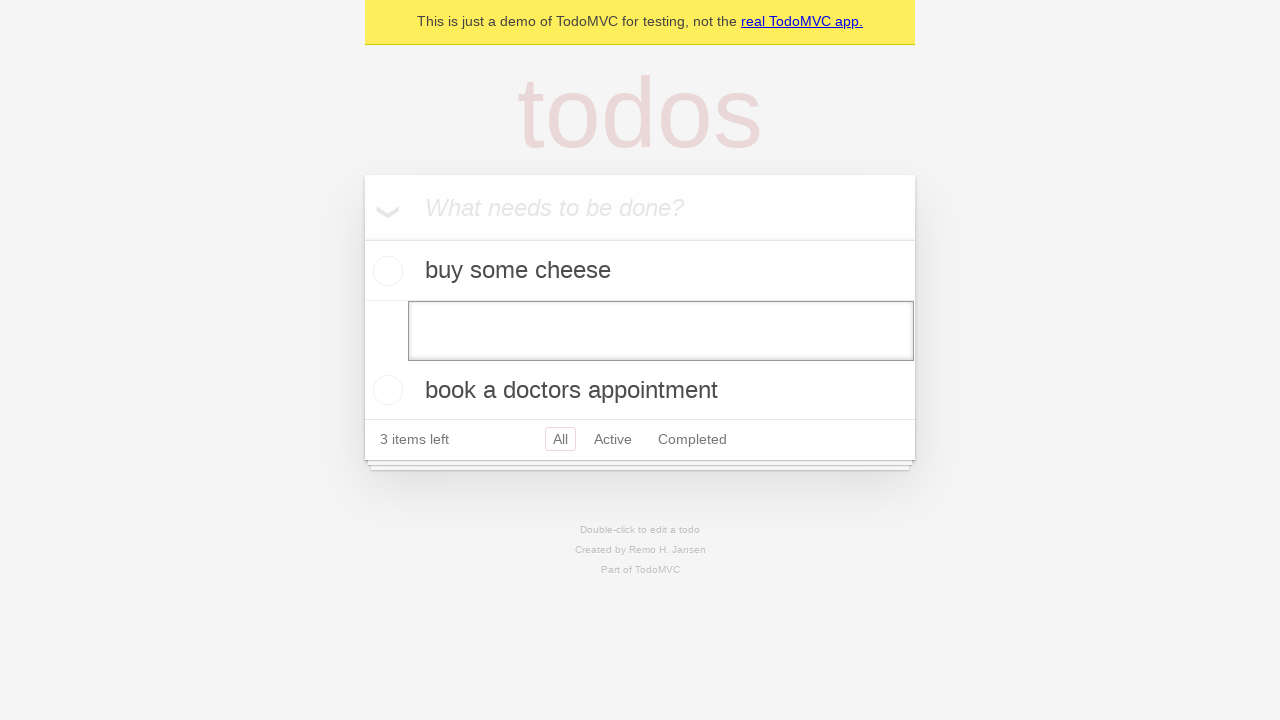

Pressed Enter to save the empty todo, which should remove the item on internal:testid=[data-testid="todo-item"s] >> nth=1 >> internal:role=textbox[nam
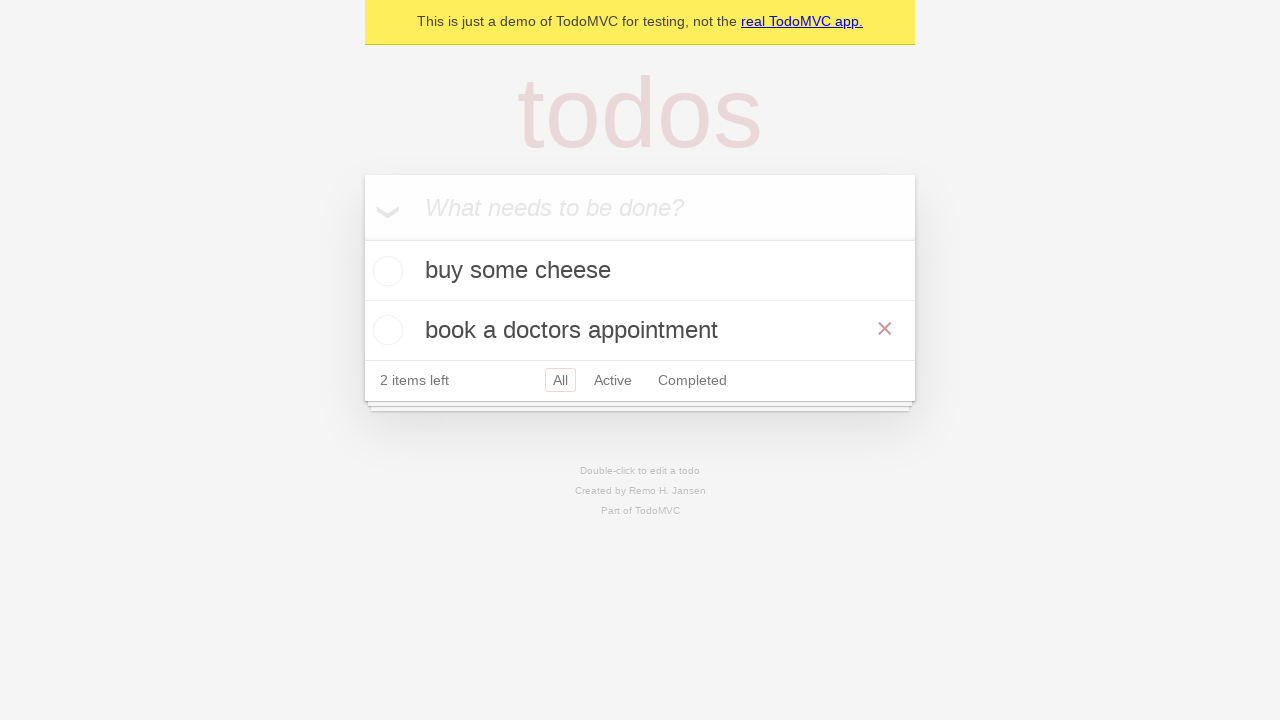

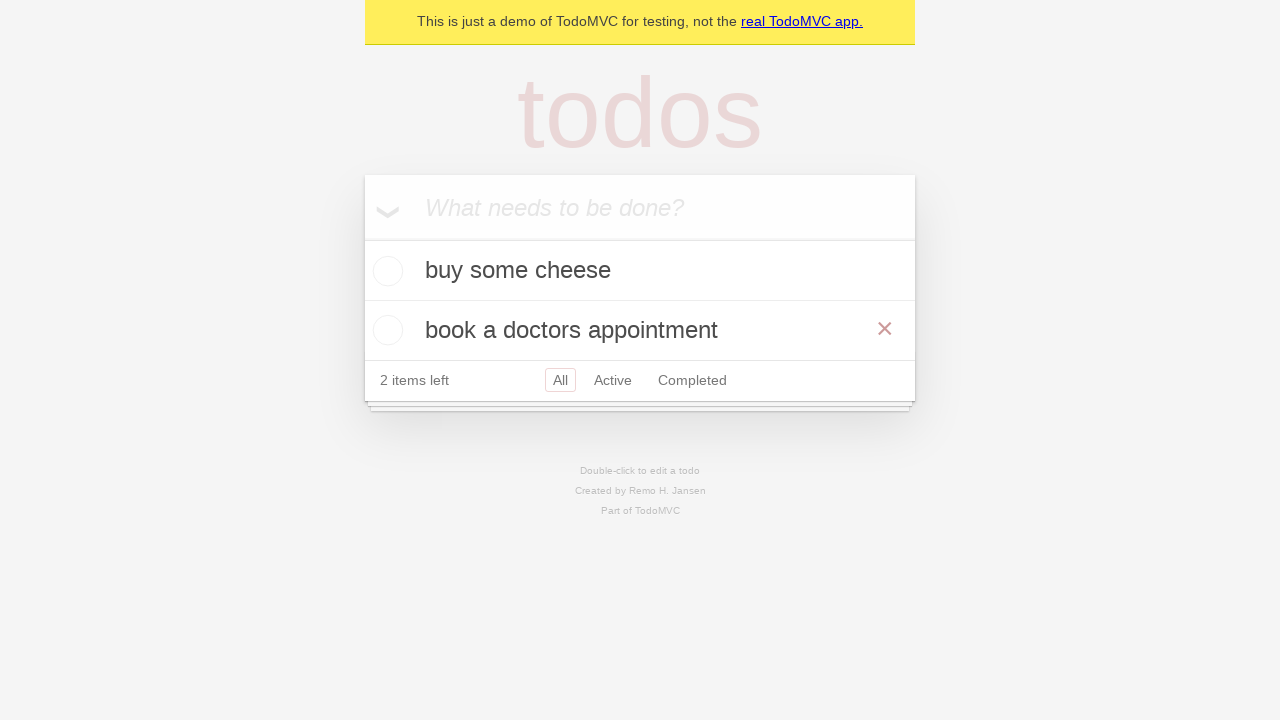